Tests alert handling functionality by clicking an alert button, reading the alert text, and accepting the alert

Starting URL: https://rahulshettyacademy.com/AutomationPractice/

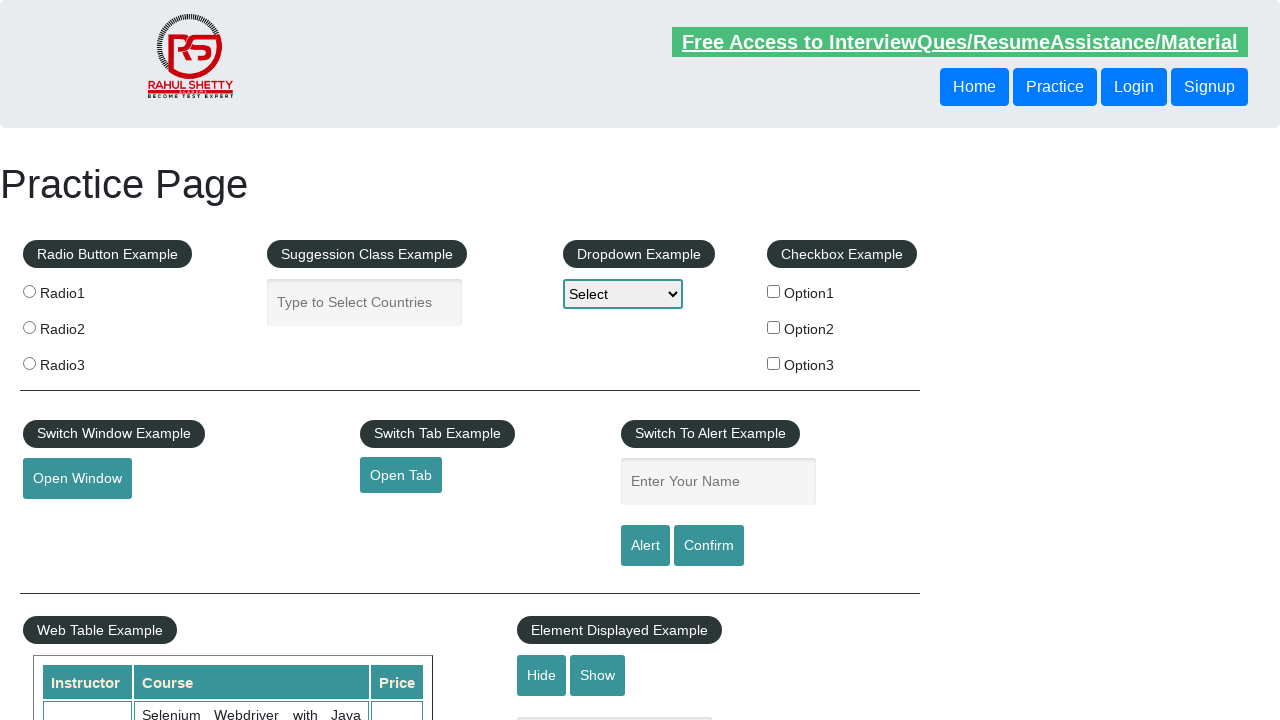

Clicked alert button to trigger the alert at (645, 546) on #alertbtn
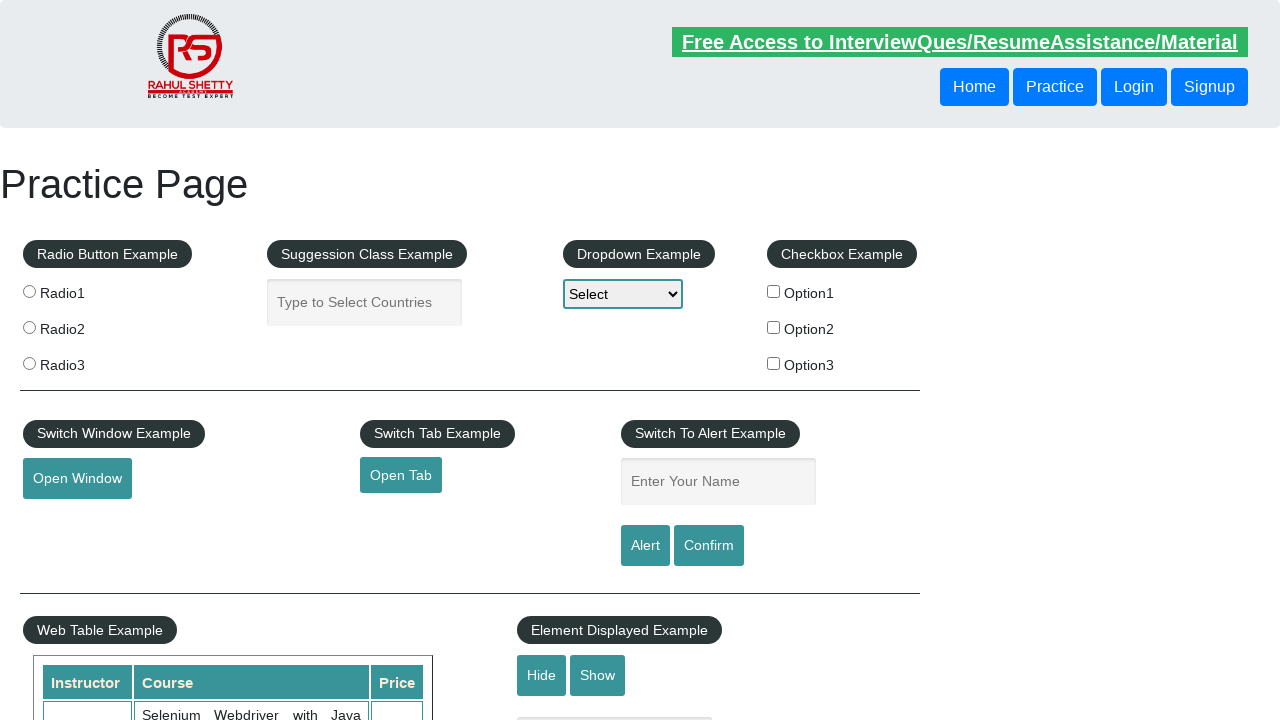

Set up dialog handler to accept alerts
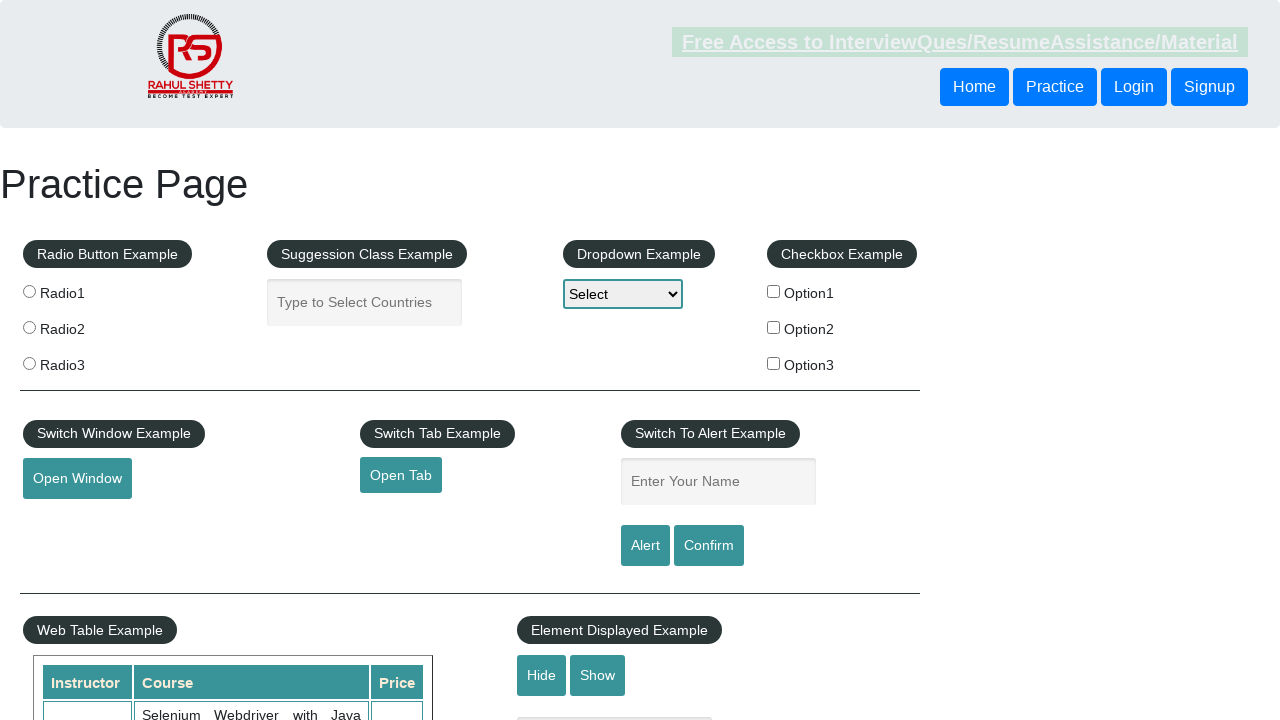

Registered custom dialog handler with alert text logging
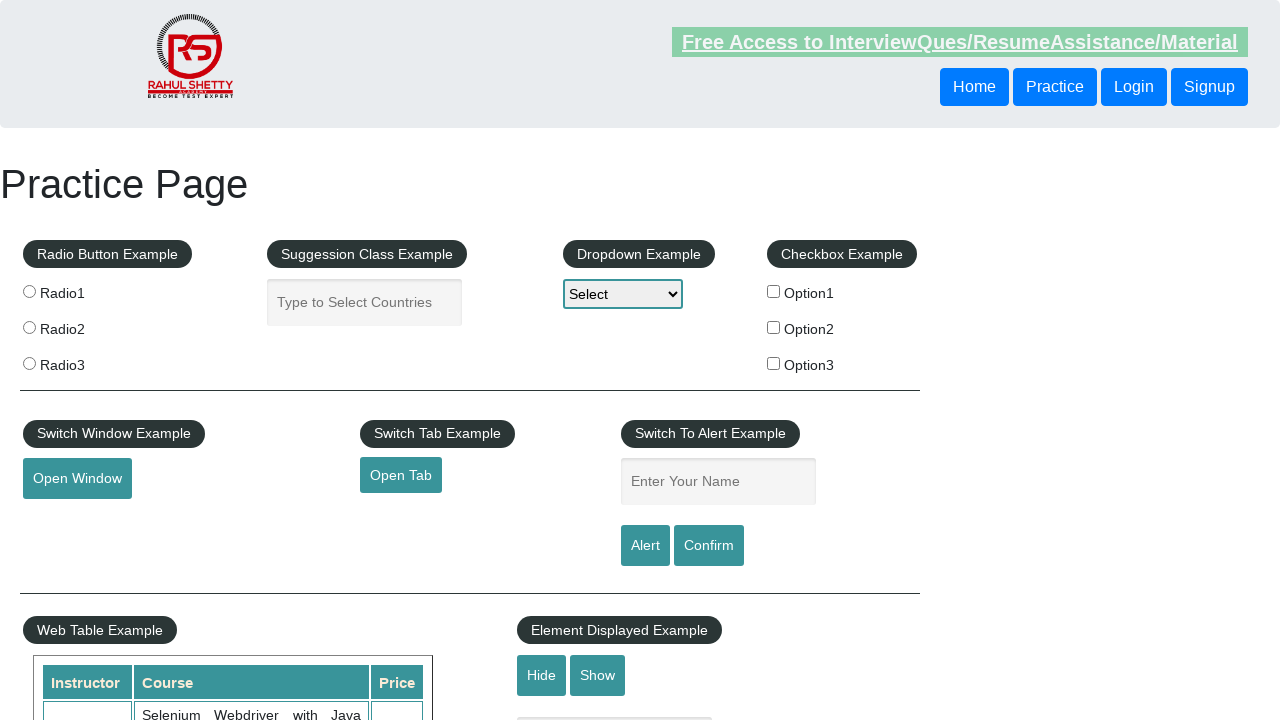

Clicked alert button and accepted the alert dialog at (645, 546) on #alertbtn
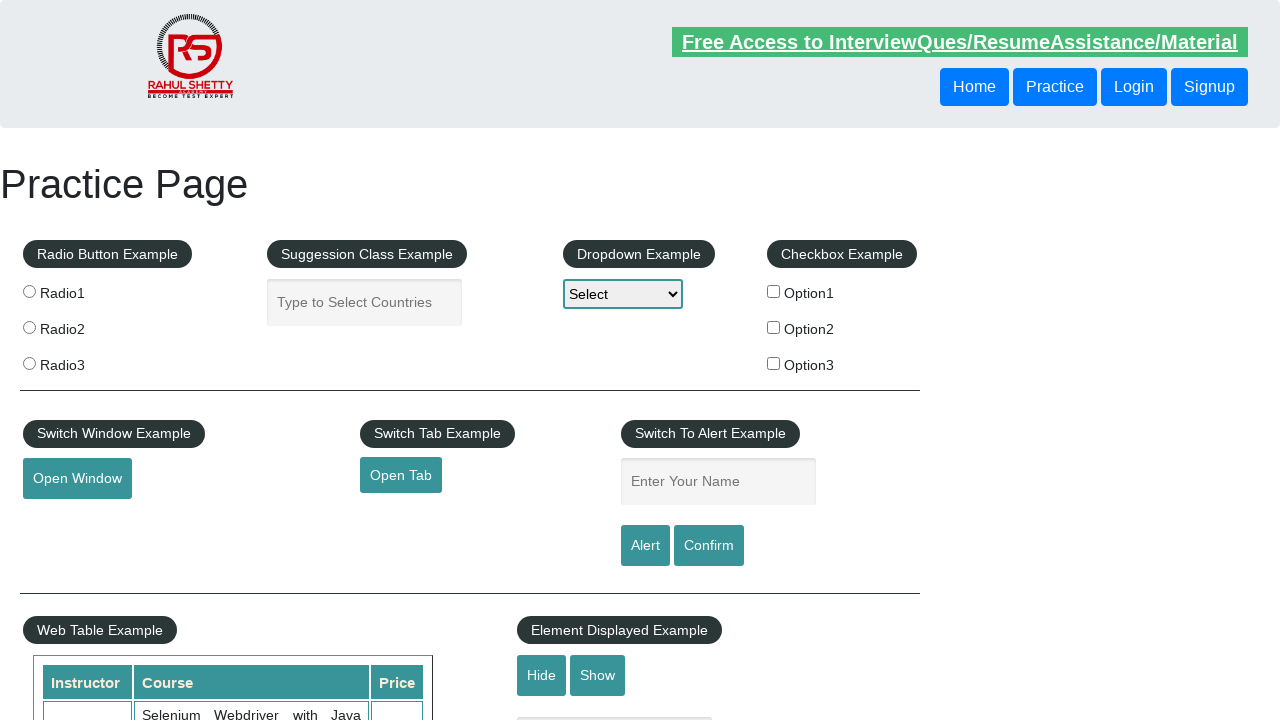

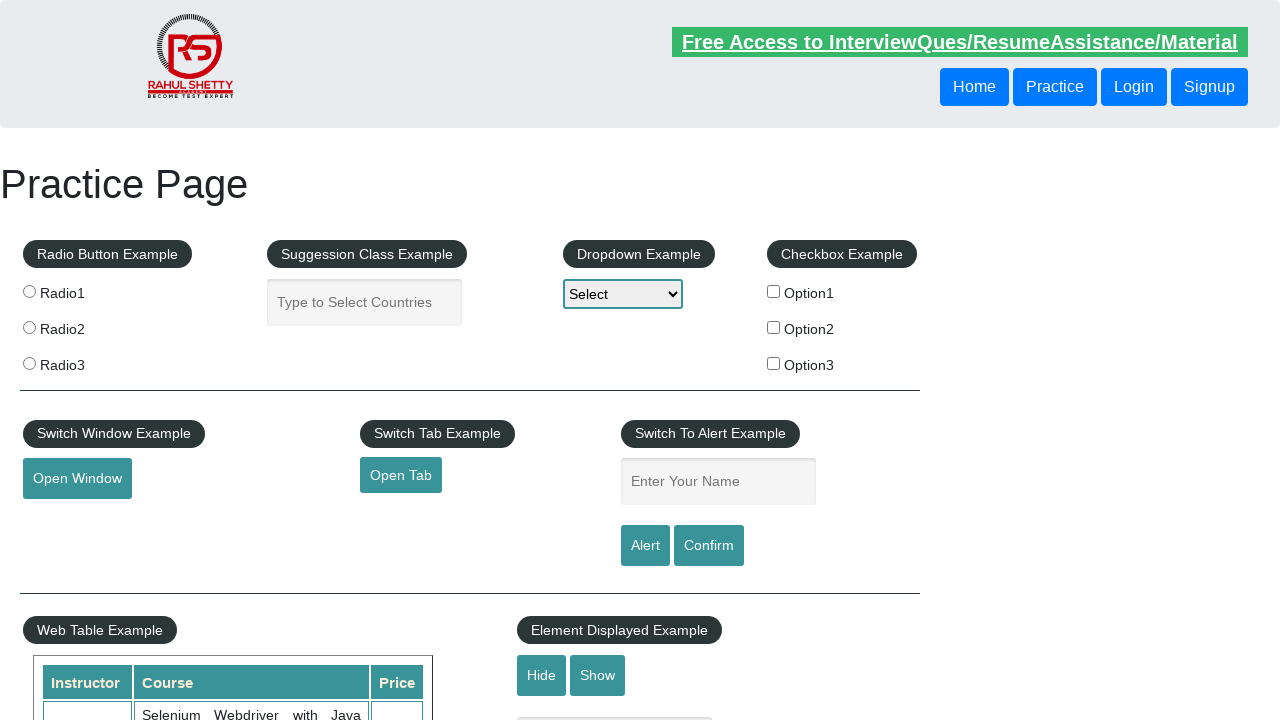